Tests checkbox functionality by locating two checkboxes, clicking them if not already selected, and verifying both are selected at the end

Starting URL: https://the-internet.herokuapp.com/checkboxes

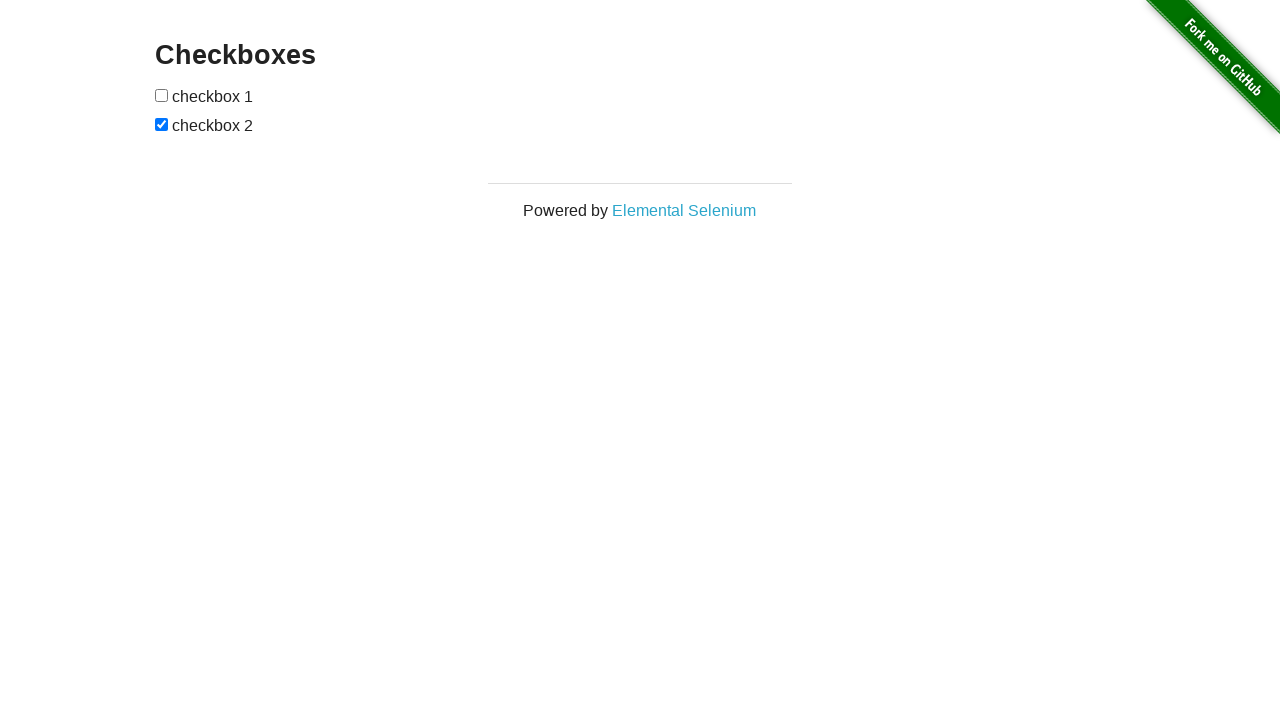

Located first checkbox element
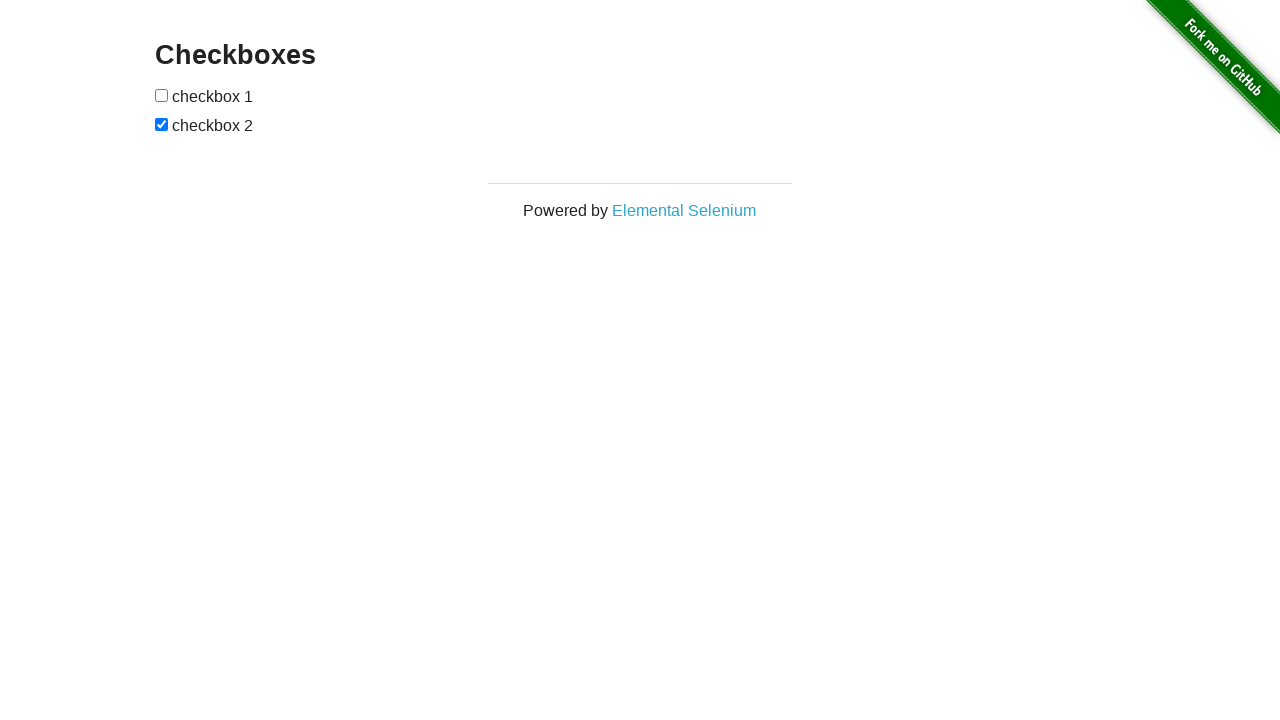

Located second checkbox element
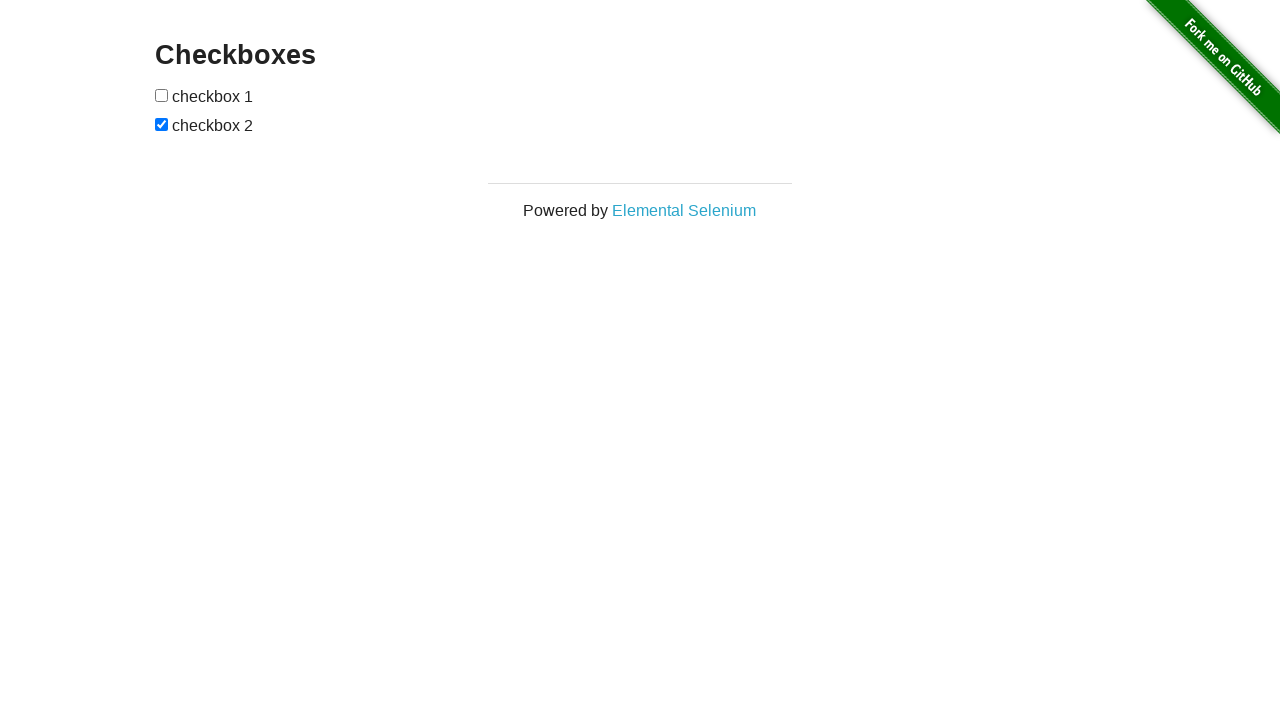

Checked if first checkbox is selected
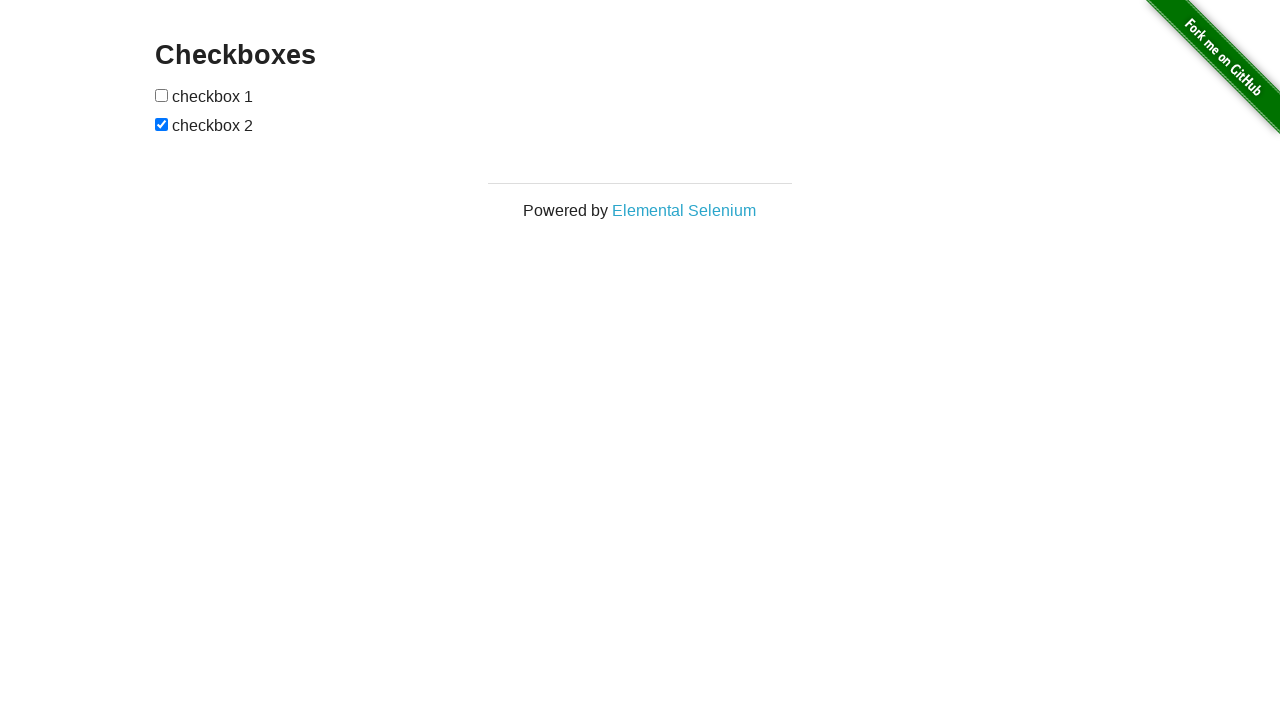

Clicked first checkbox to select it at (162, 95) on (//input[@type='checkbox'])[1]
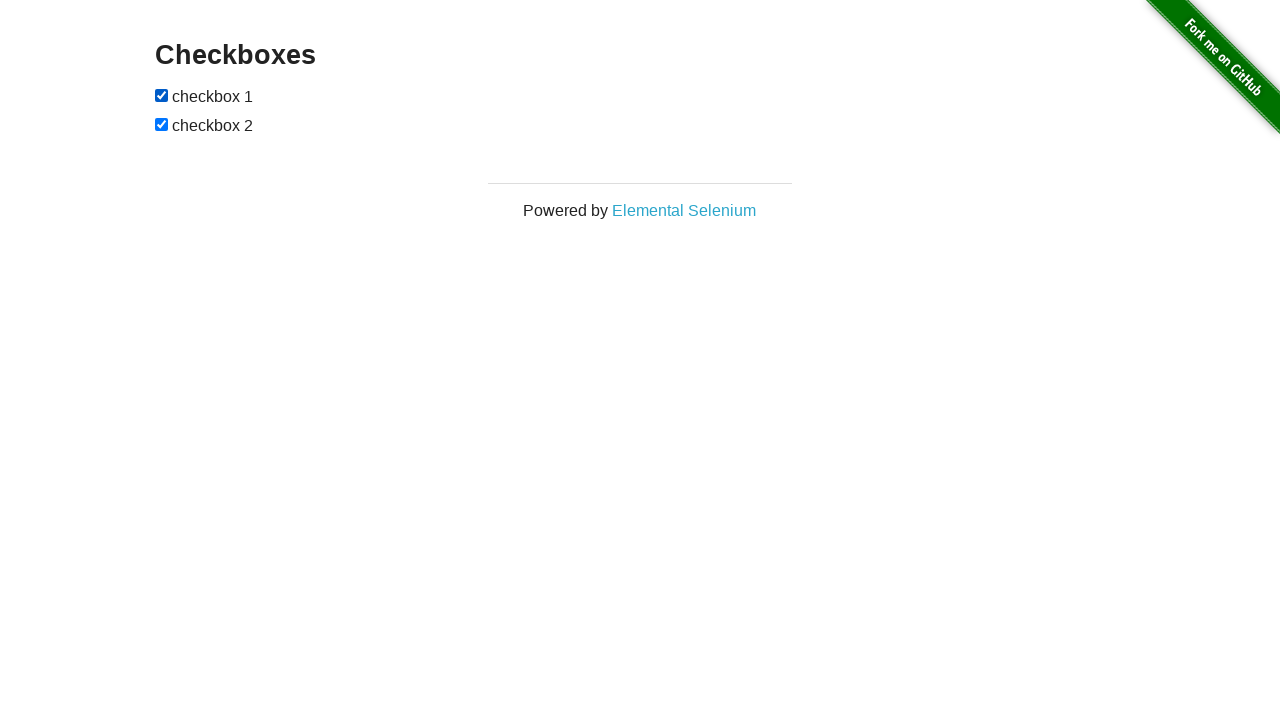

Second checkbox is already selected
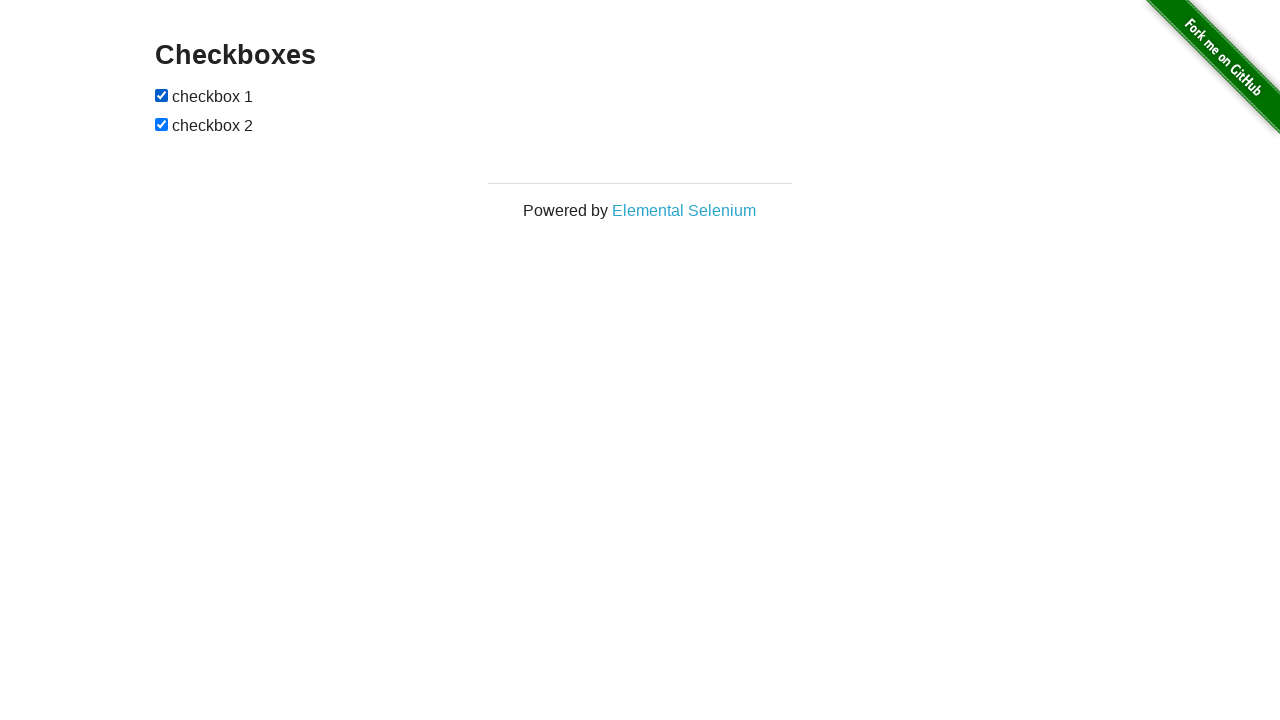

Verified first checkbox is selected
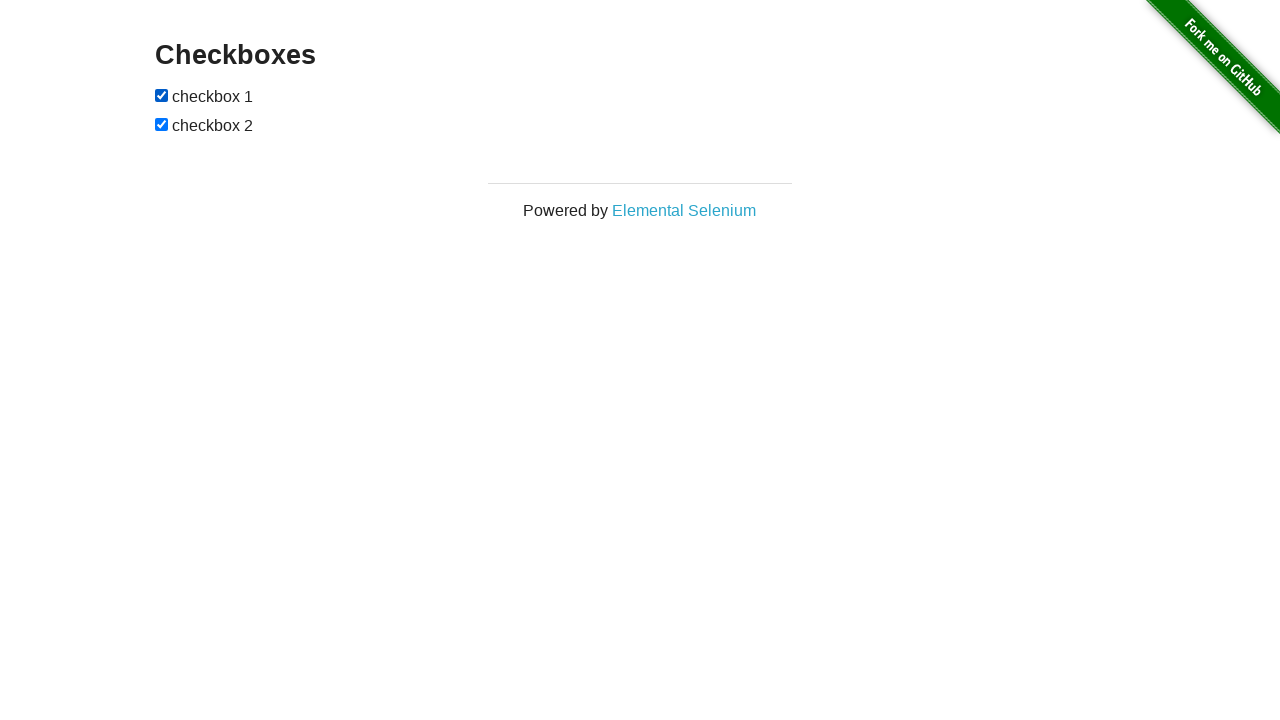

Verified second checkbox is selected
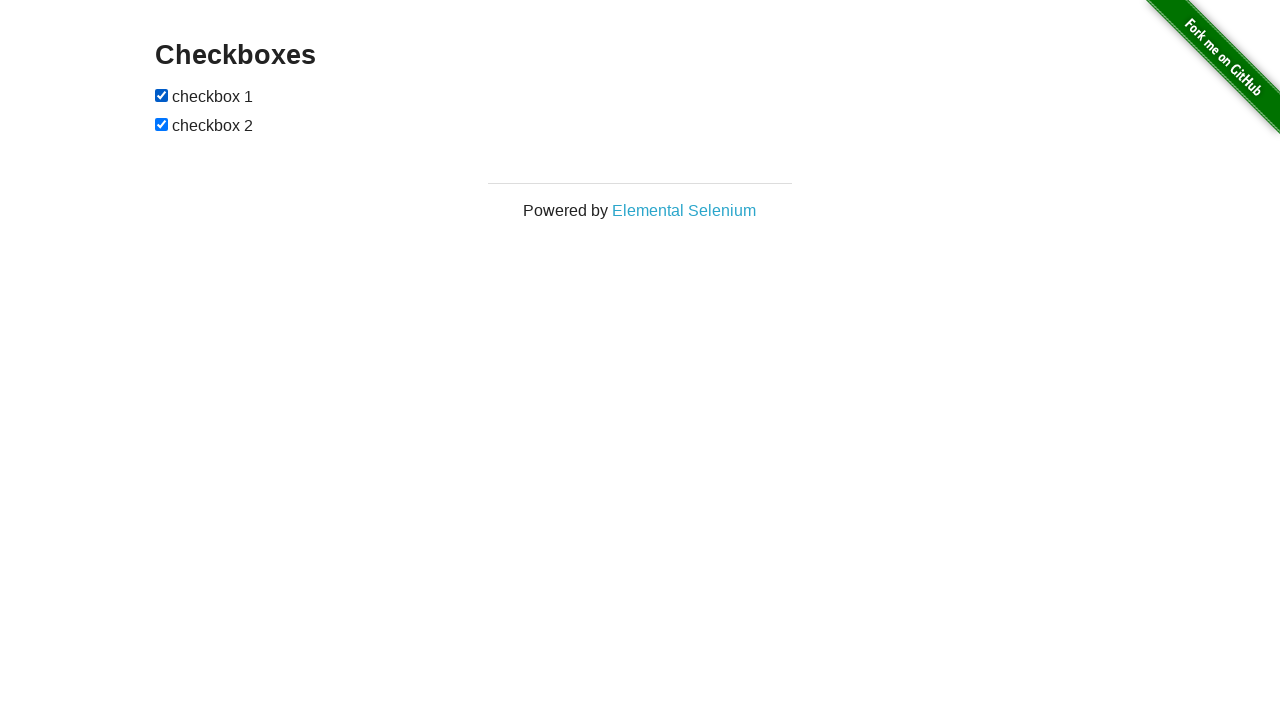

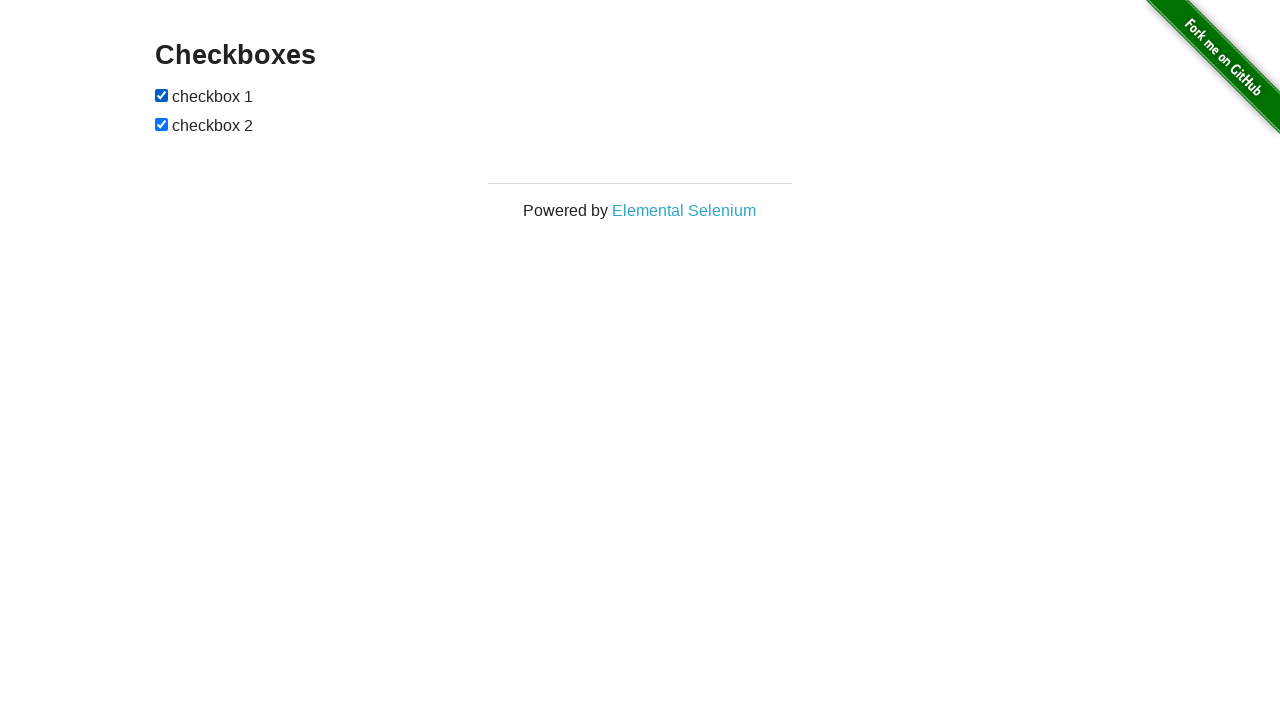